Tests decrementing a range input value by setting it to 20, pressing arrow left to decrement, and verifying it becomes 19.

Starting URL: https://www.w3schools.com/tags/tryit.asp?filename=tryhtml5_input_type_range

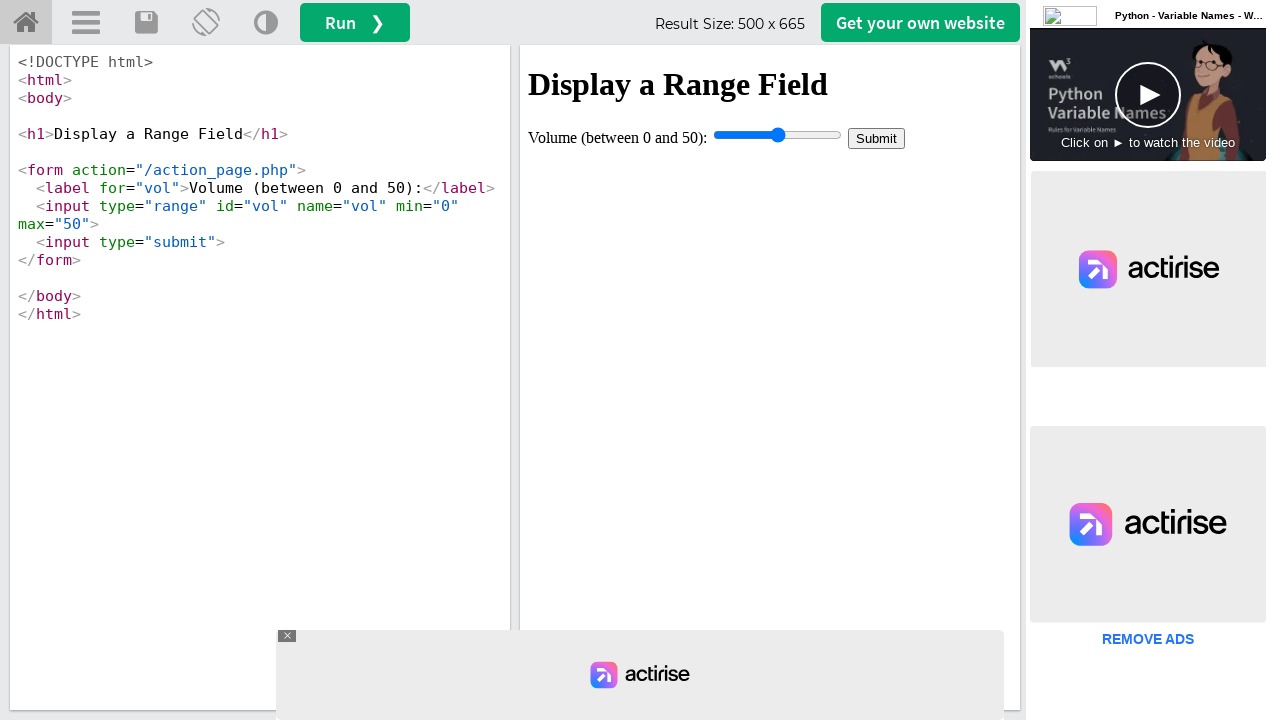

Located iframe with ID 'iframeResult'
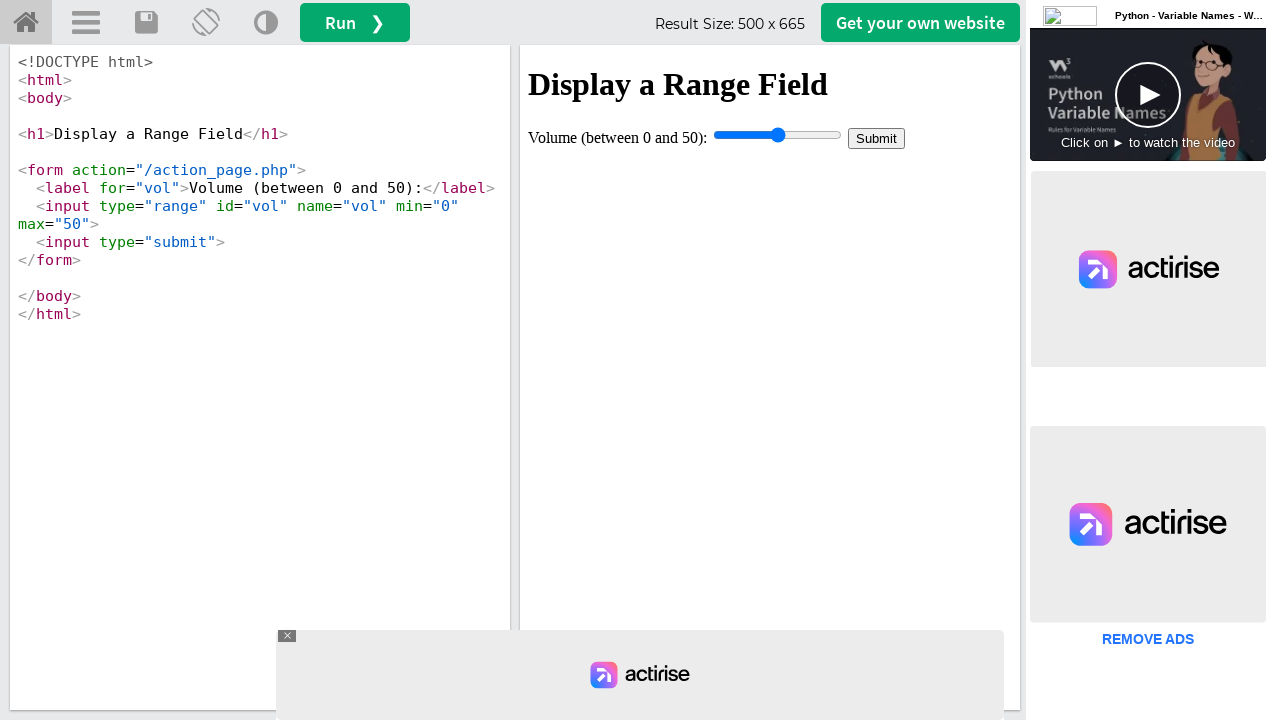

Located range input element with ID 'vol'
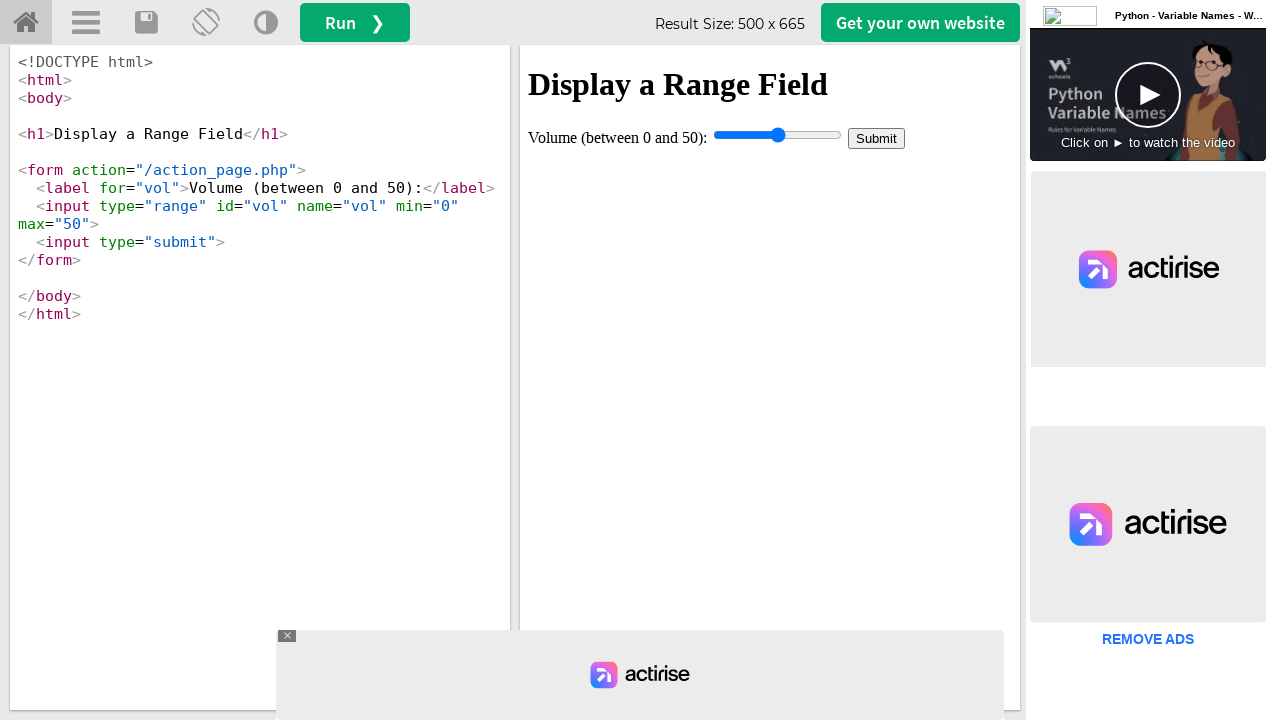

Range input element is ready
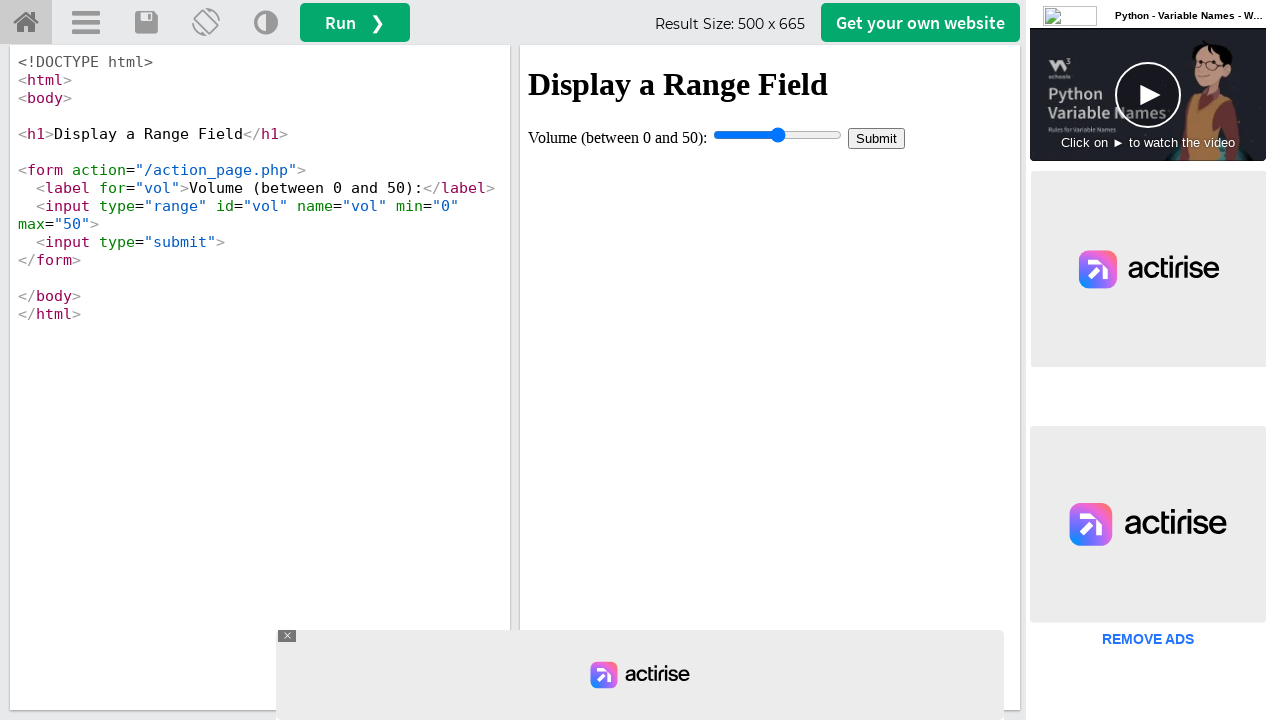

Set range input value to 20 on #iframeResult >> internal:control=enter-frame >> #vol
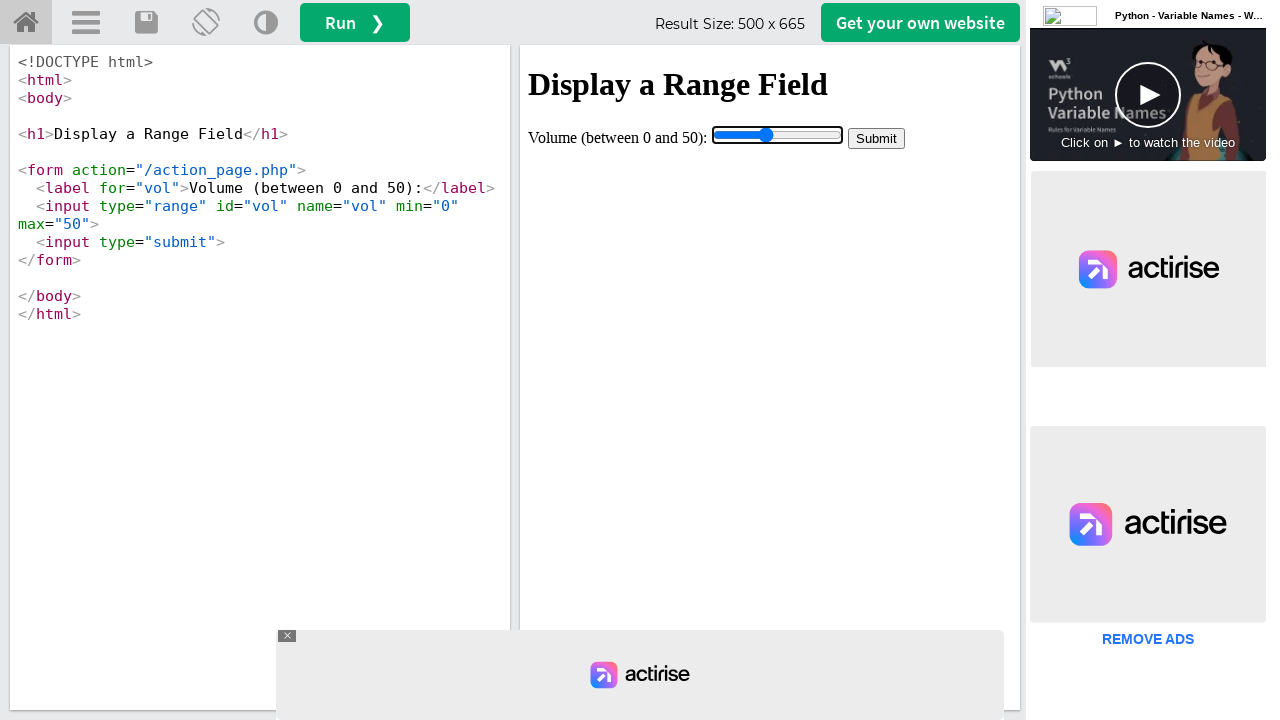

Pressed ArrowLeft to decrement range value on #iframeResult >> internal:control=enter-frame >> #vol
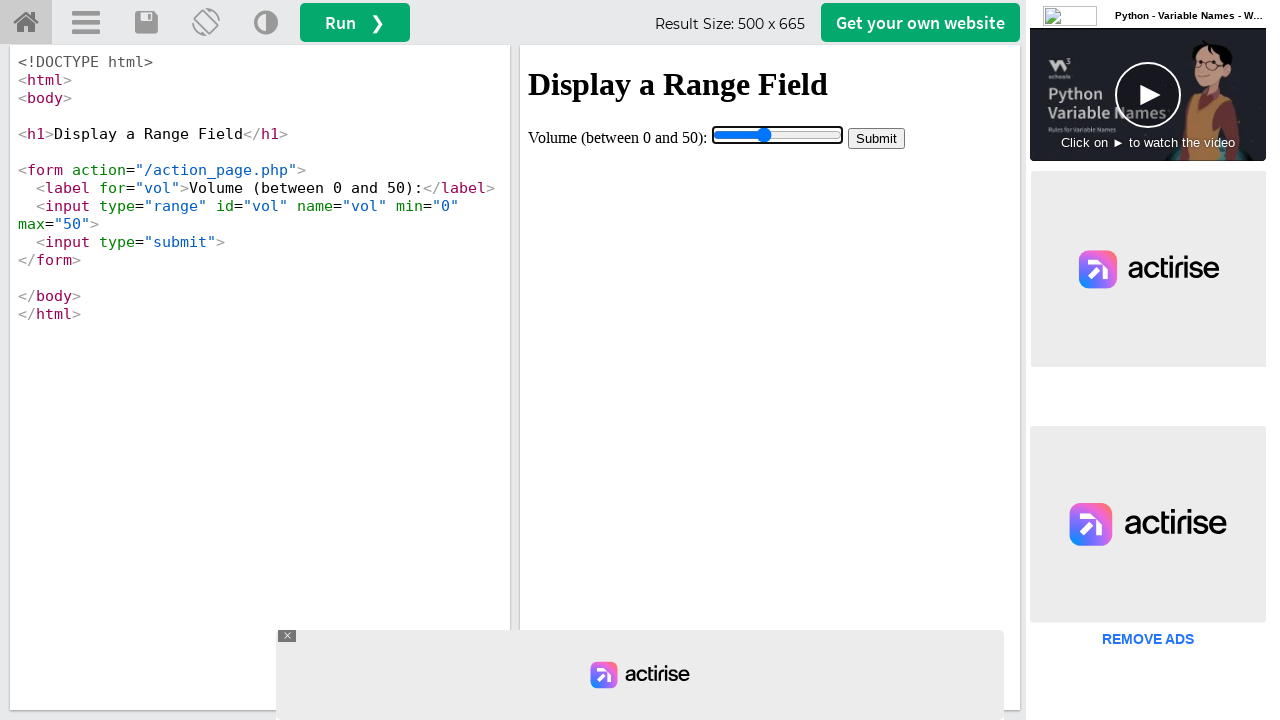

Retrieved current range input value
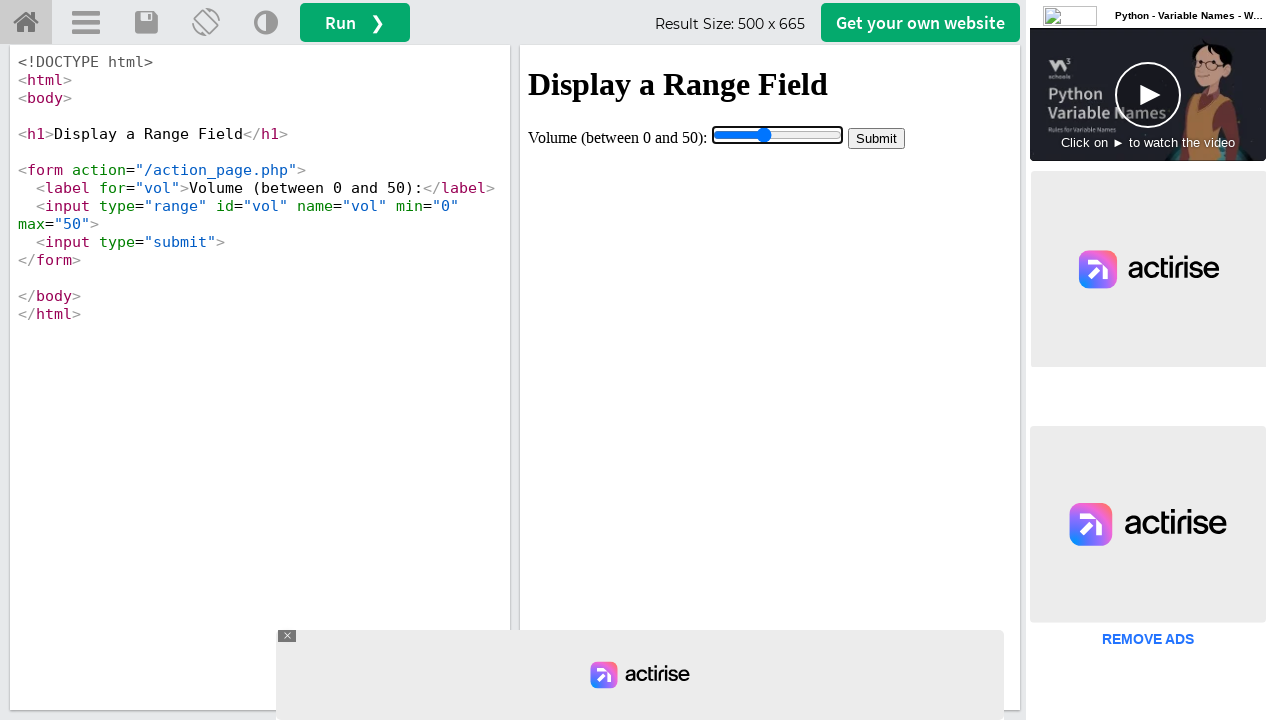

Verified range input value is 19 after decrement
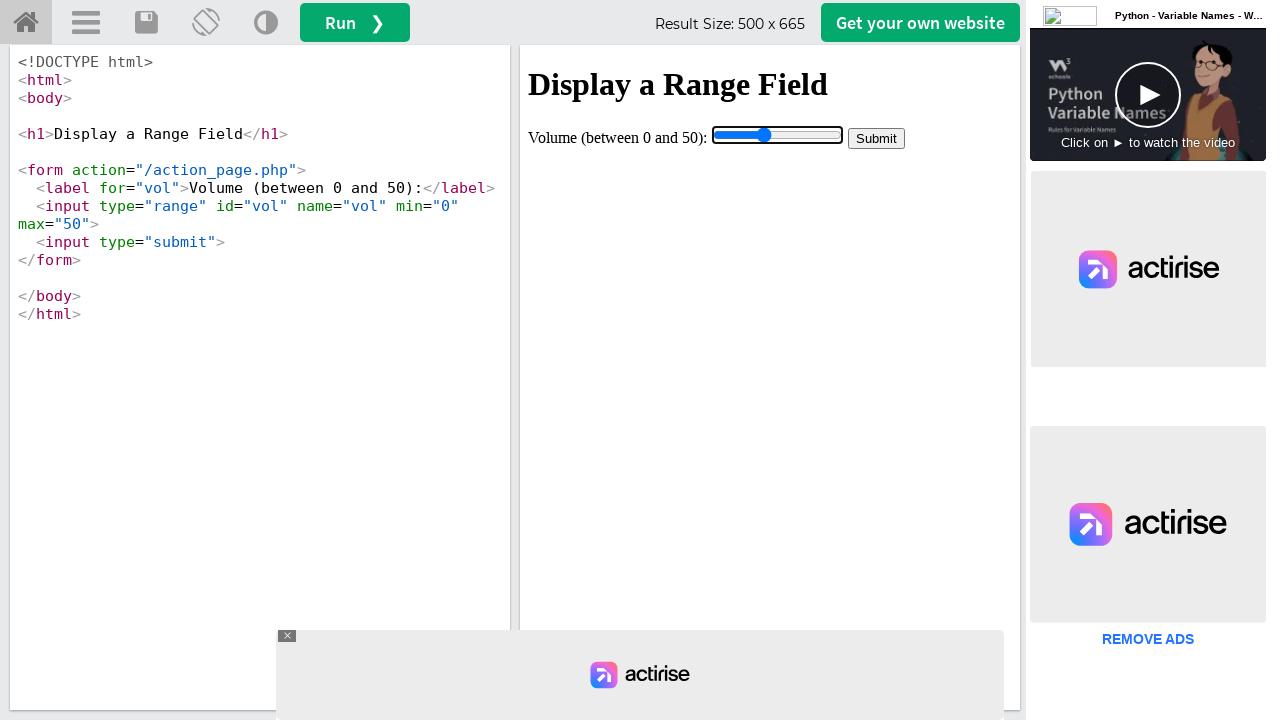

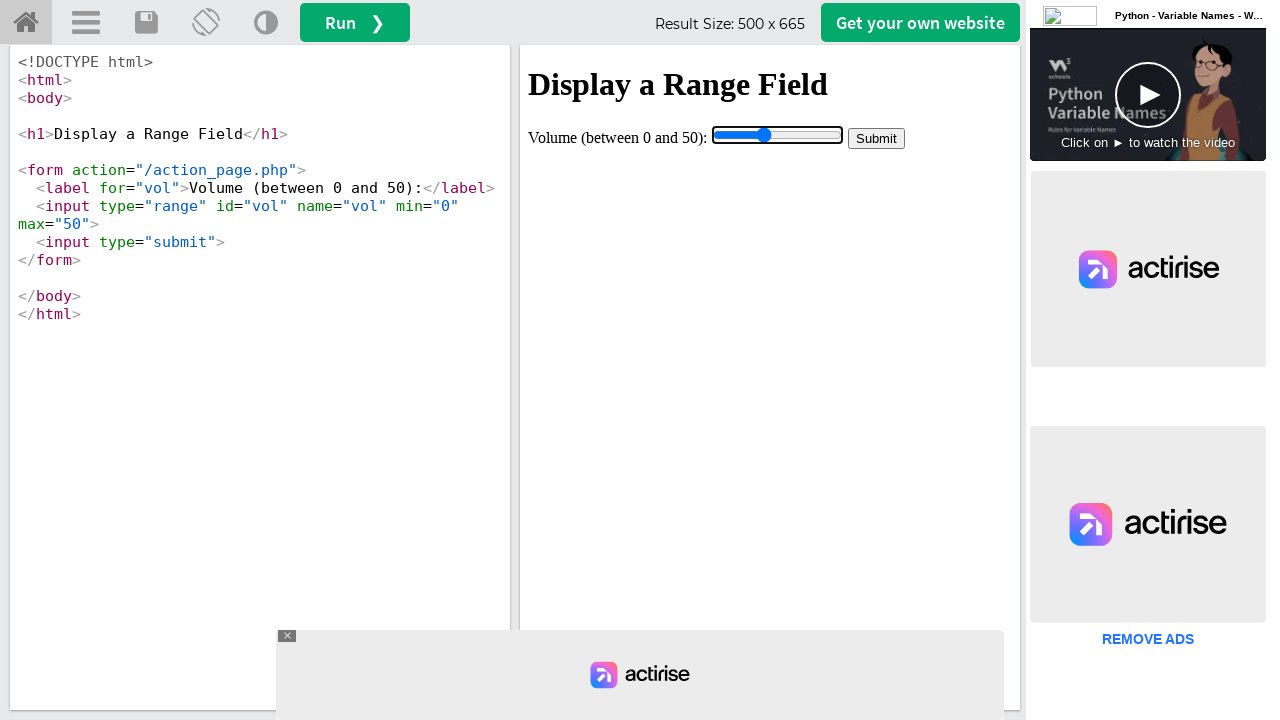